Verifies that there are exactly 2 rows after the 5th row in the first table

Starting URL: http://www.w3schools.com/html/html_tables.asp

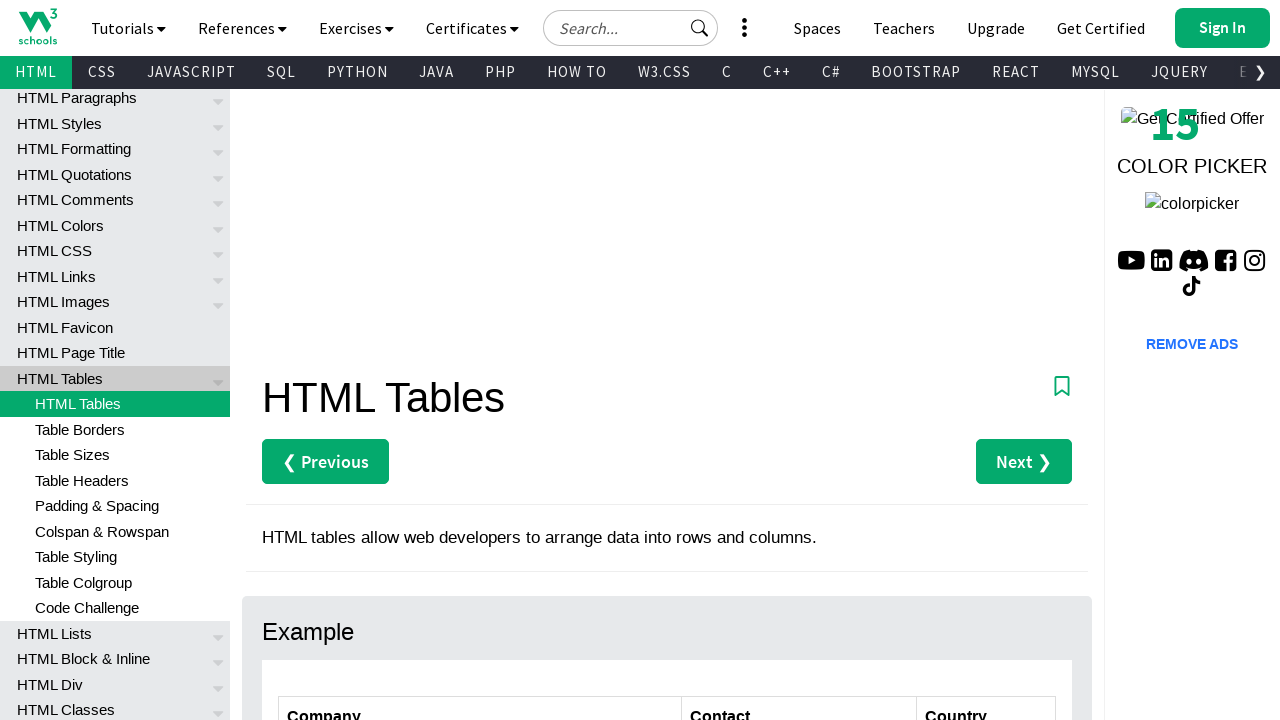

Navigated to W3Schools HTML tables page
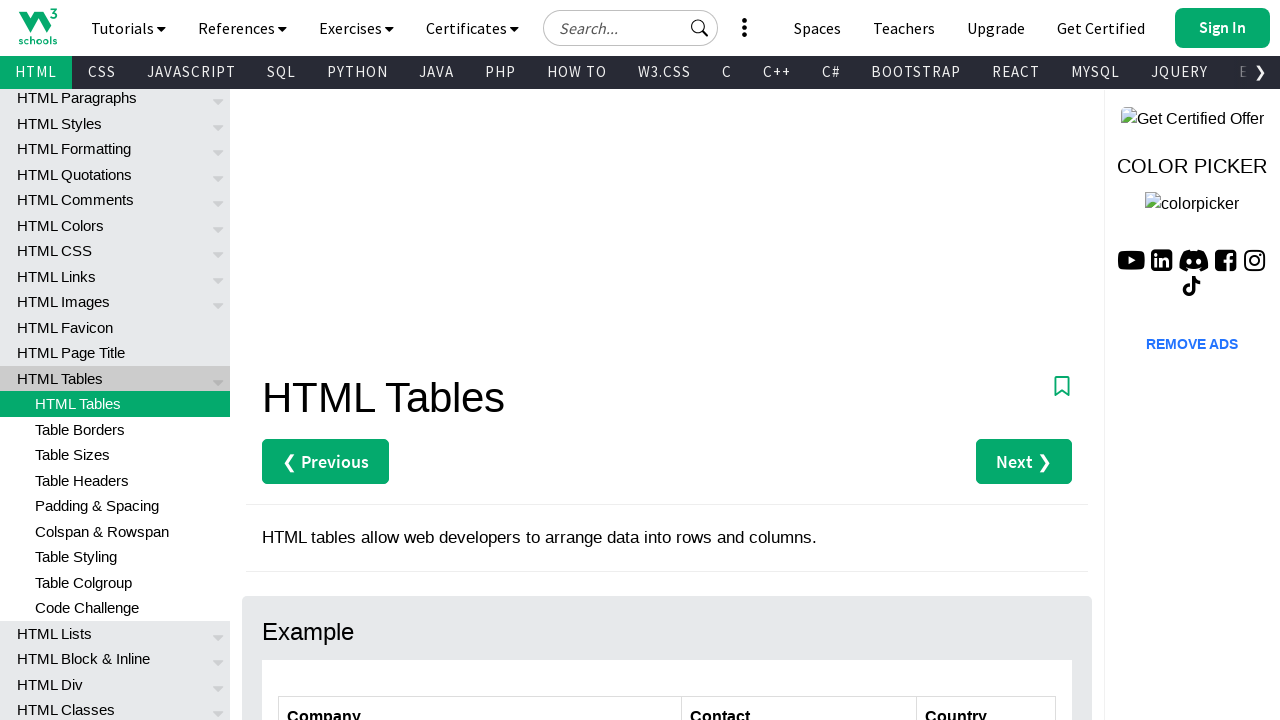

Located the first table on the page
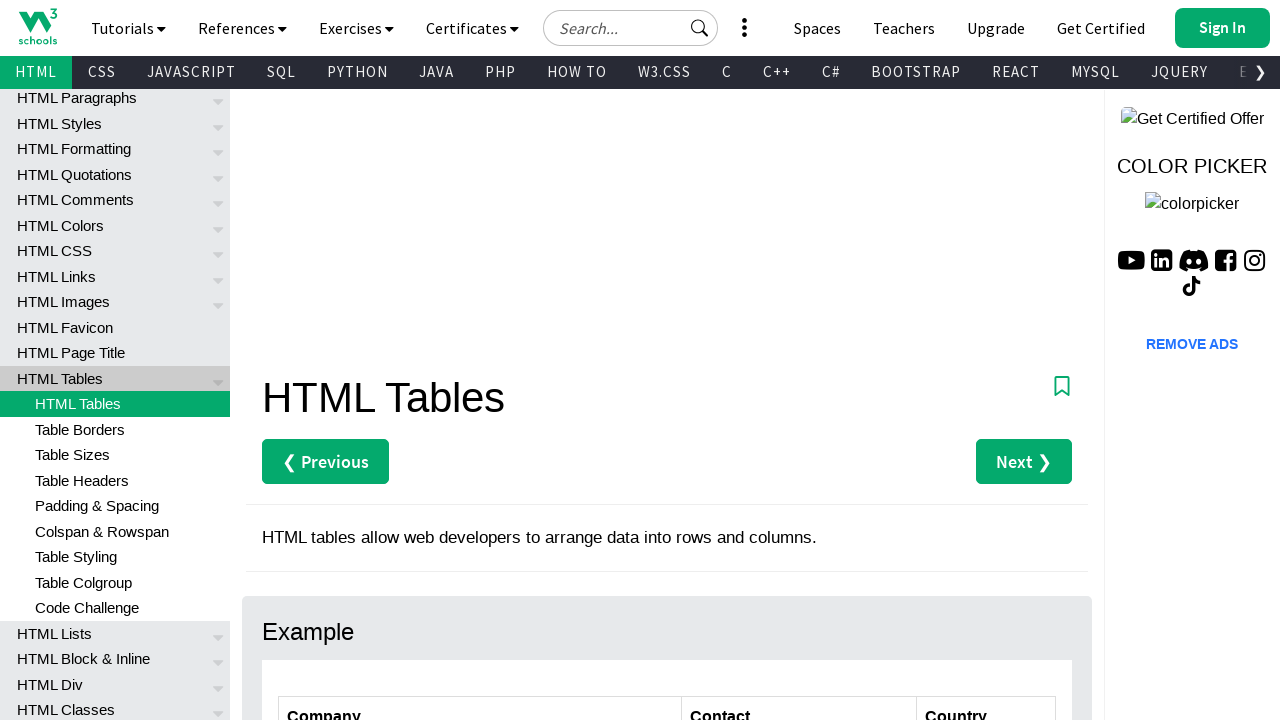

First table is now visible
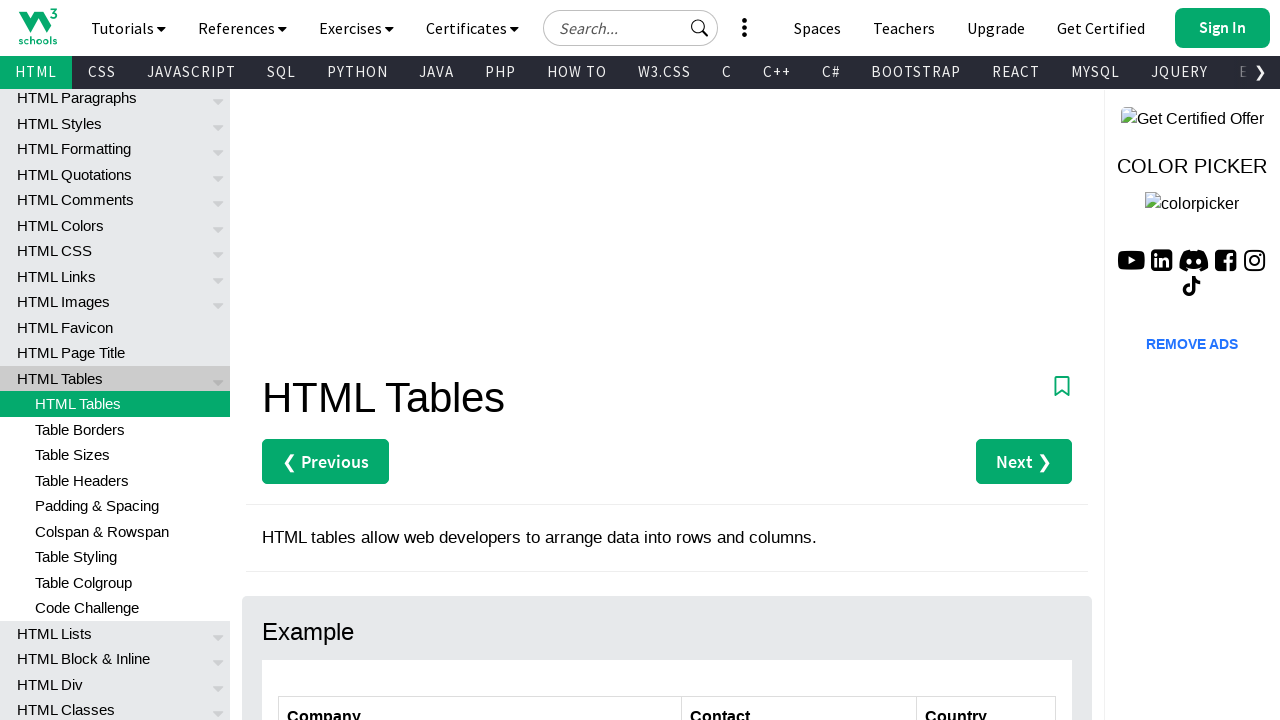

Located all rows after the 5th row in the first table
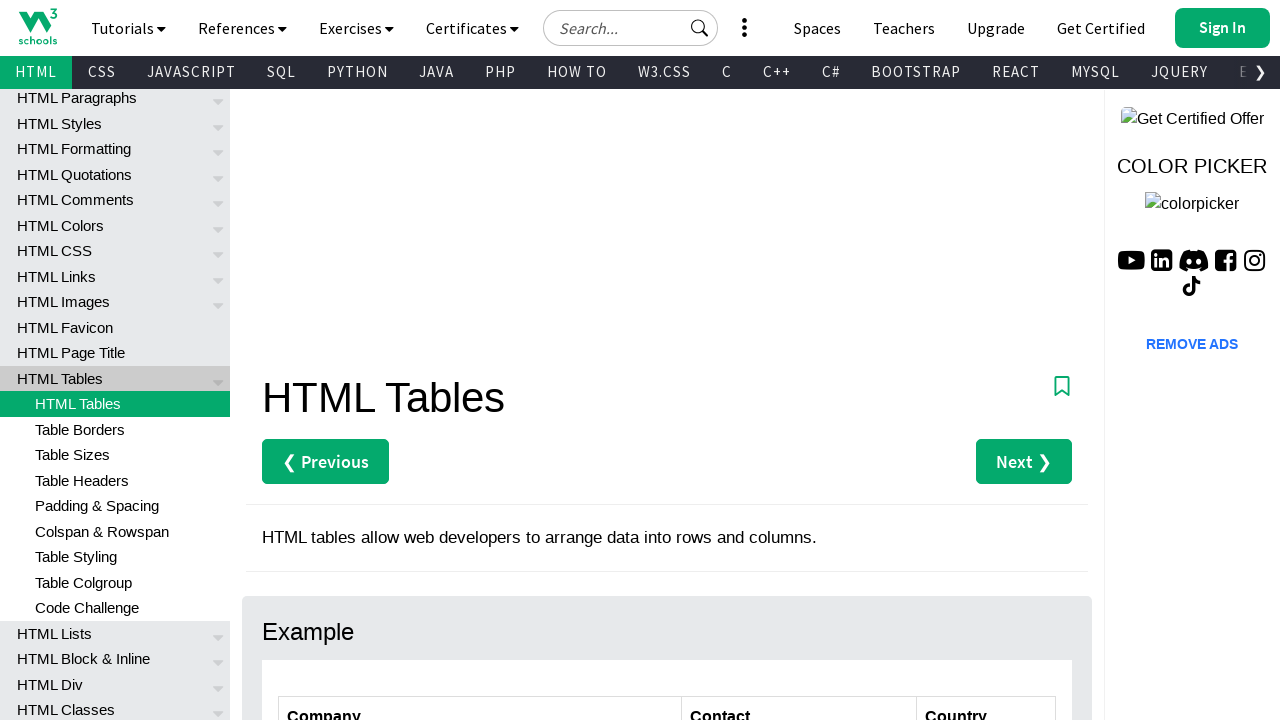

Counted 2 rows after the 5th row
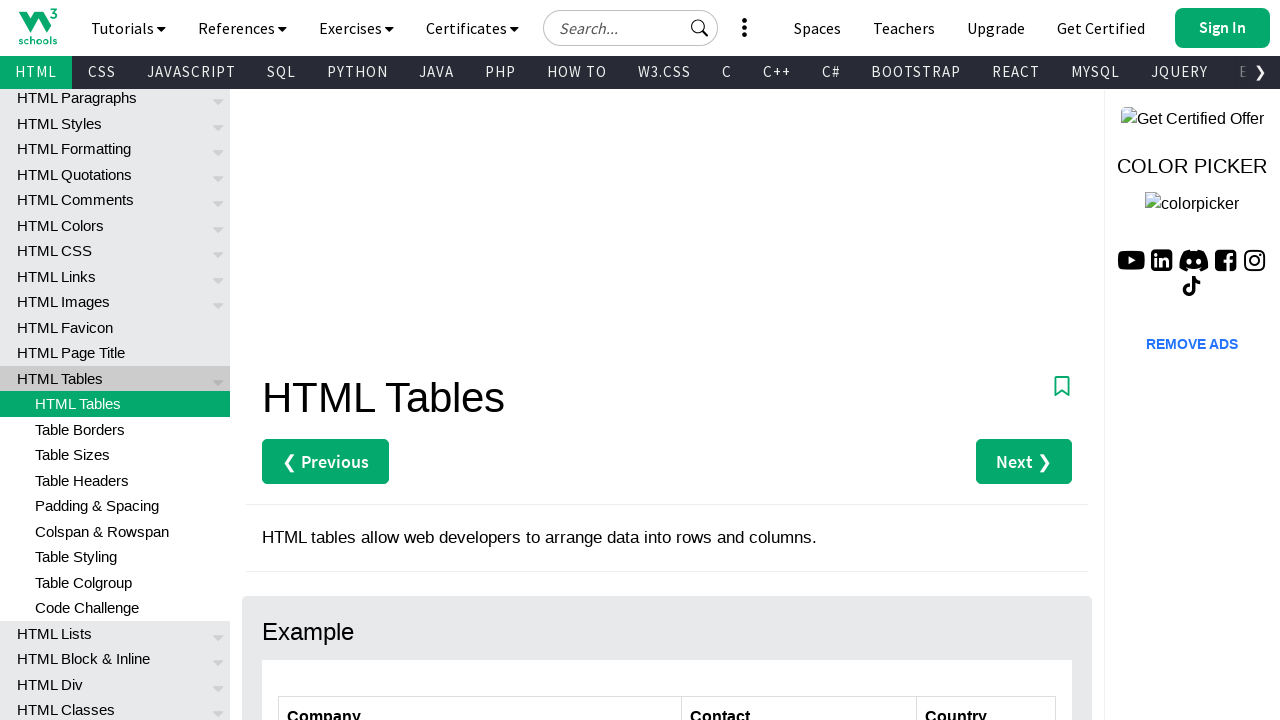

Assertion passed: exactly 2 rows found after the 5th row
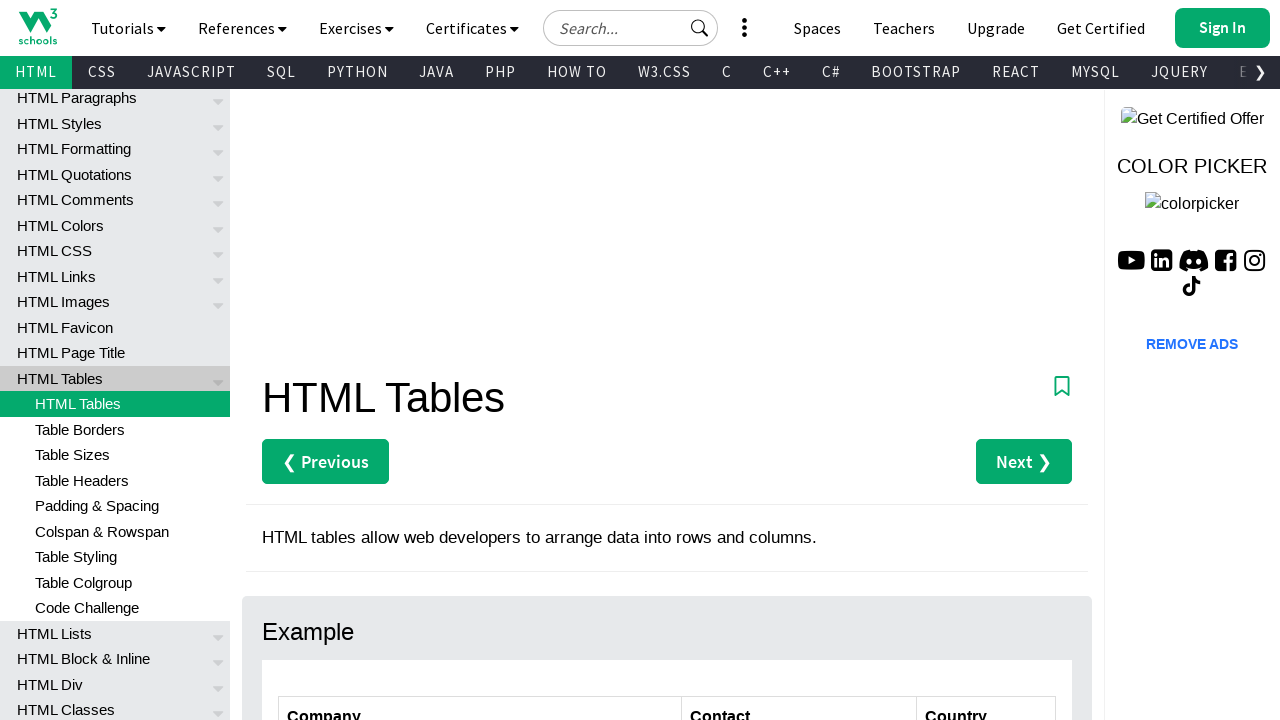

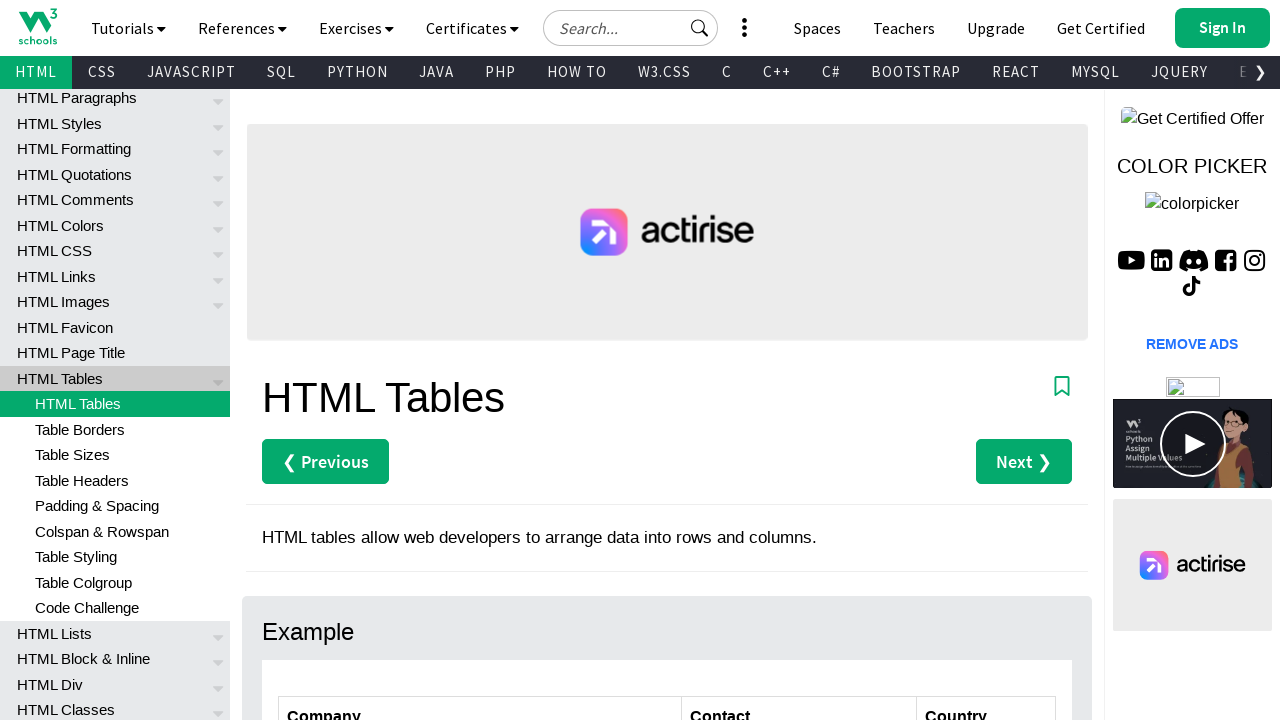